Tests filtering to show only active (incomplete) items

Starting URL: https://demo.playwright.dev/todomvc

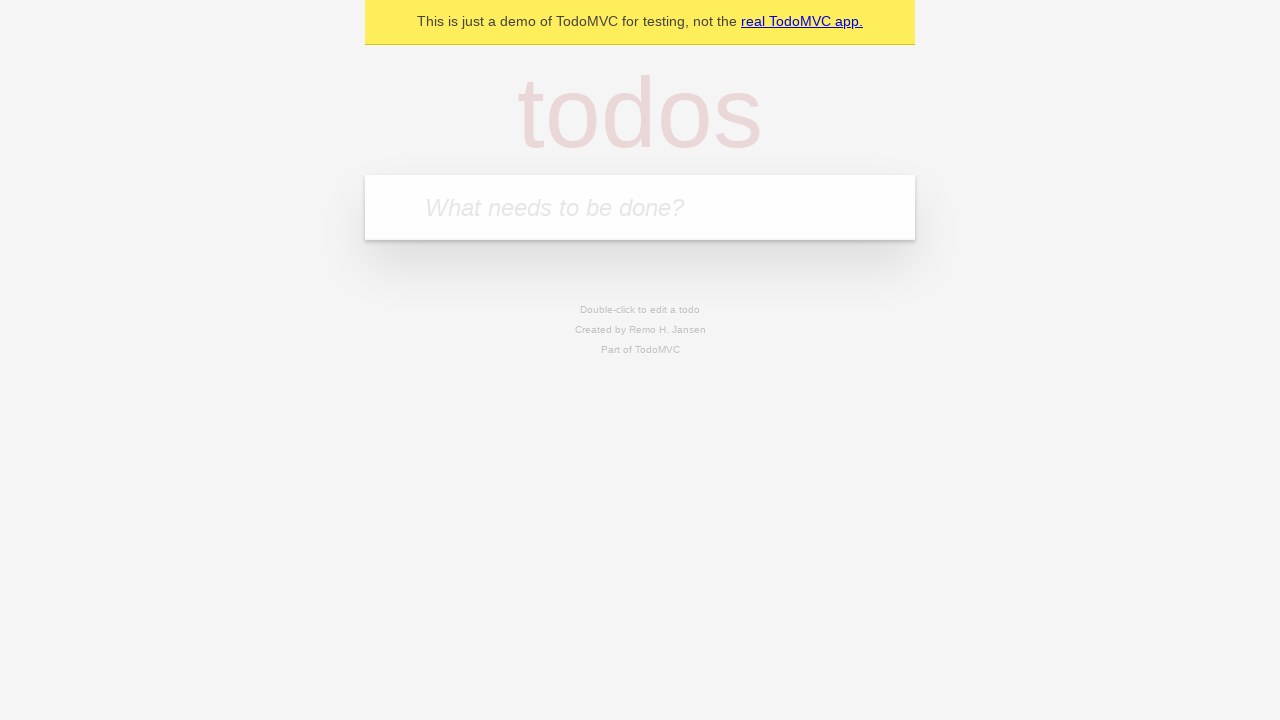

Filled todo input with 'buy some cheese' on internal:attr=[placeholder="What needs to be done?"i]
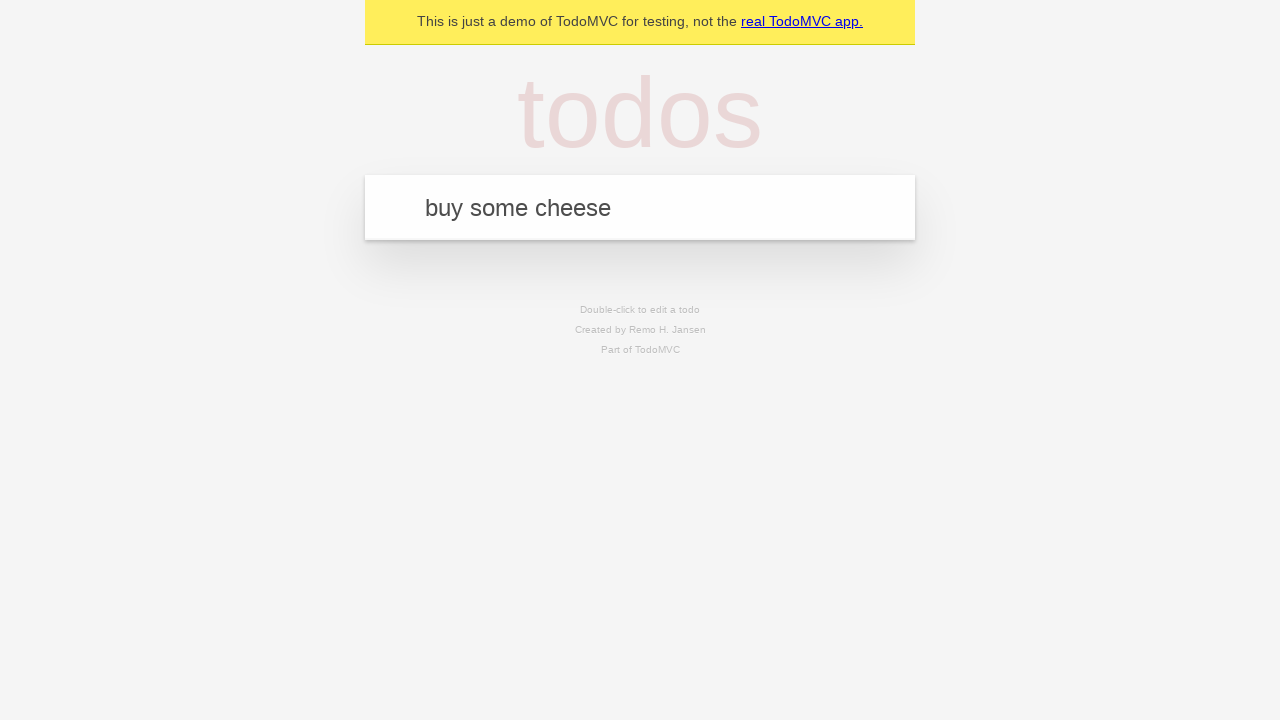

Pressed Enter to create todo 'buy some cheese' on internal:attr=[placeholder="What needs to be done?"i]
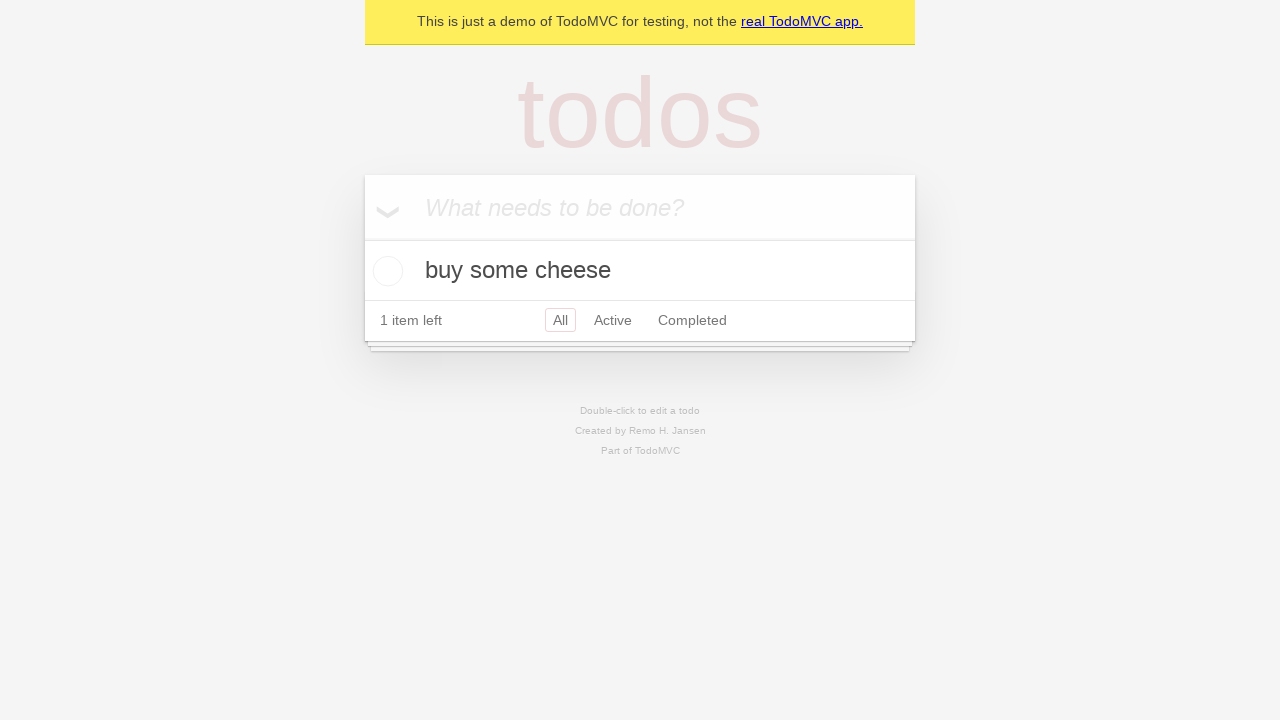

Filled todo input with 'feed the cat' on internal:attr=[placeholder="What needs to be done?"i]
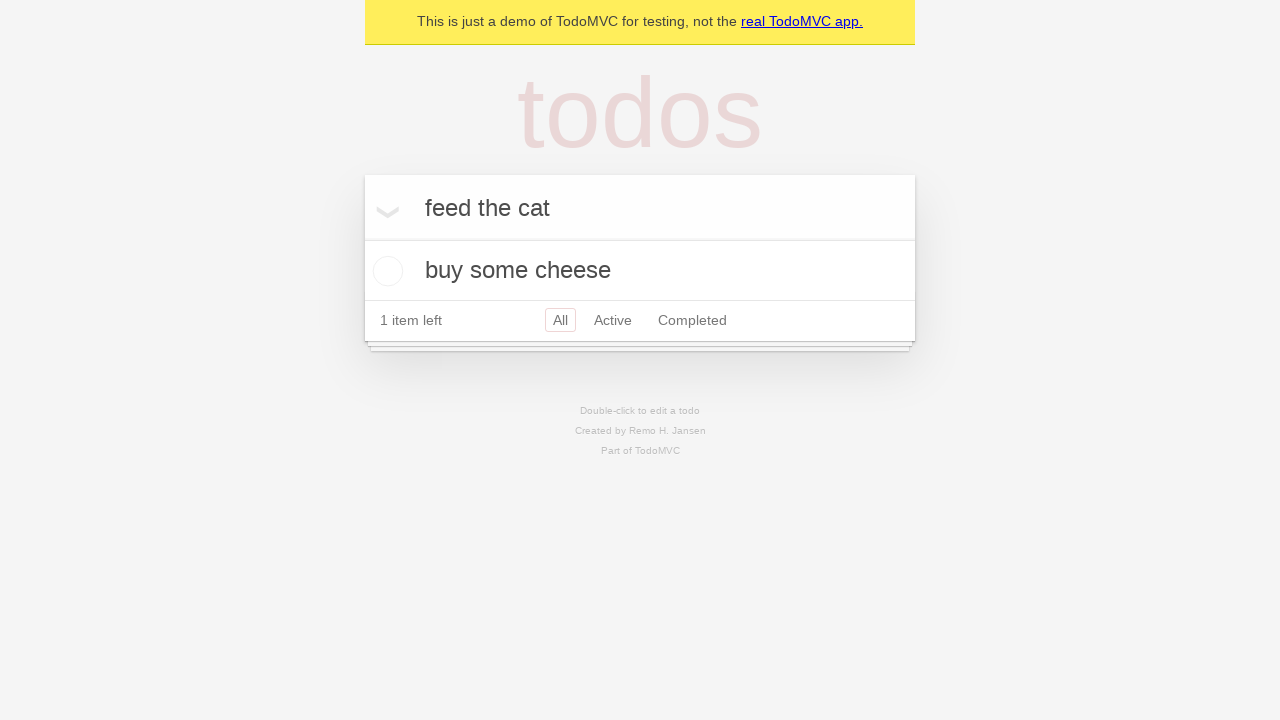

Pressed Enter to create todo 'feed the cat' on internal:attr=[placeholder="What needs to be done?"i]
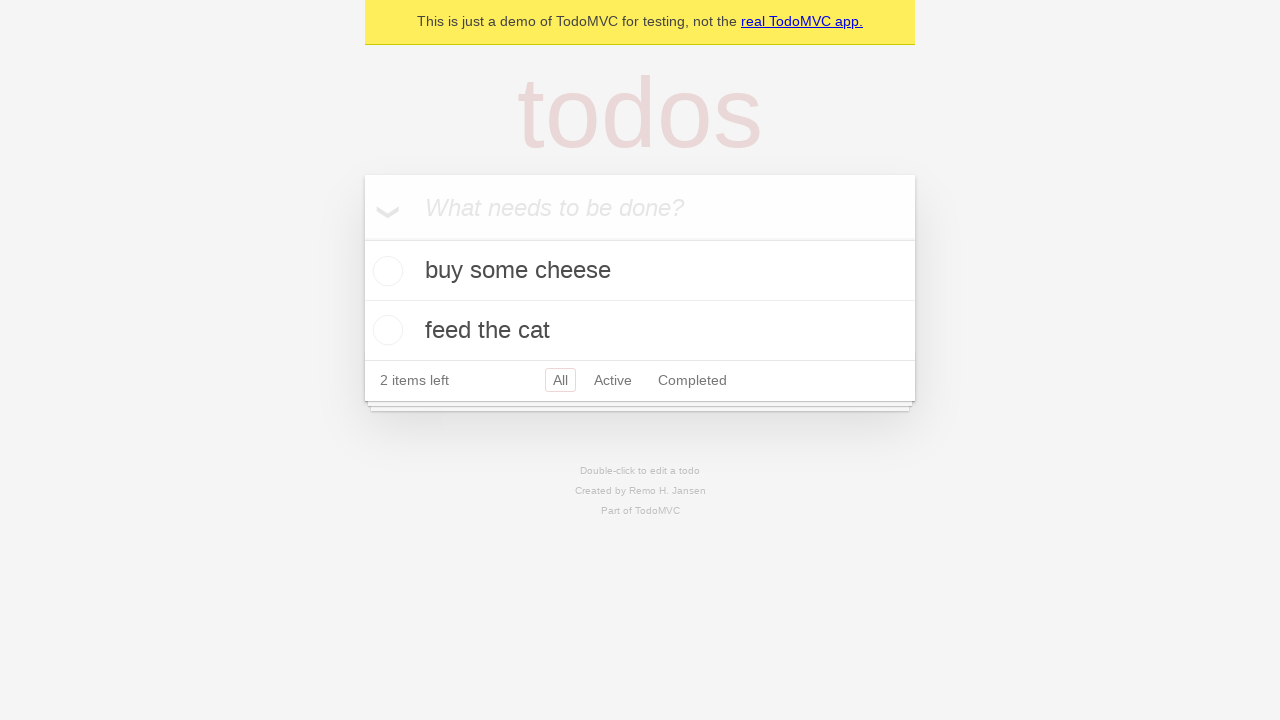

Filled todo input with 'book a doctors appointment' on internal:attr=[placeholder="What needs to be done?"i]
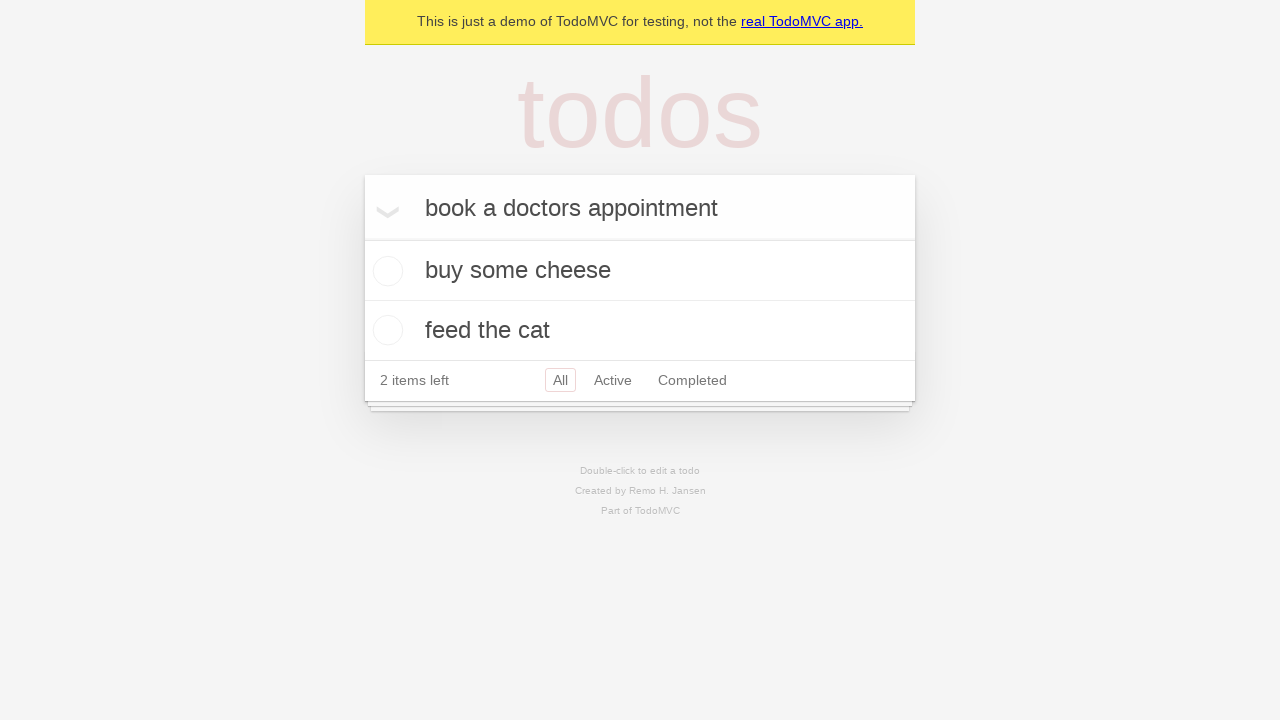

Pressed Enter to create todo 'book a doctors appointment' on internal:attr=[placeholder="What needs to be done?"i]
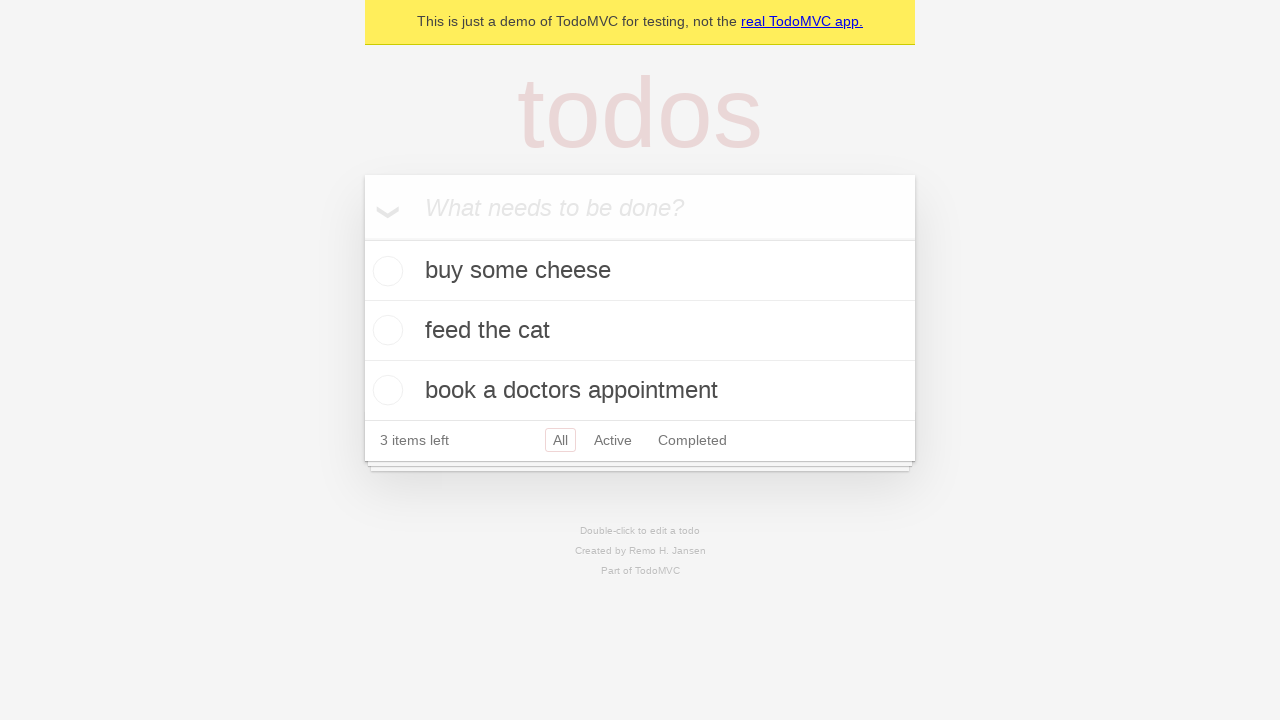

Waited for all 3 todos to be created
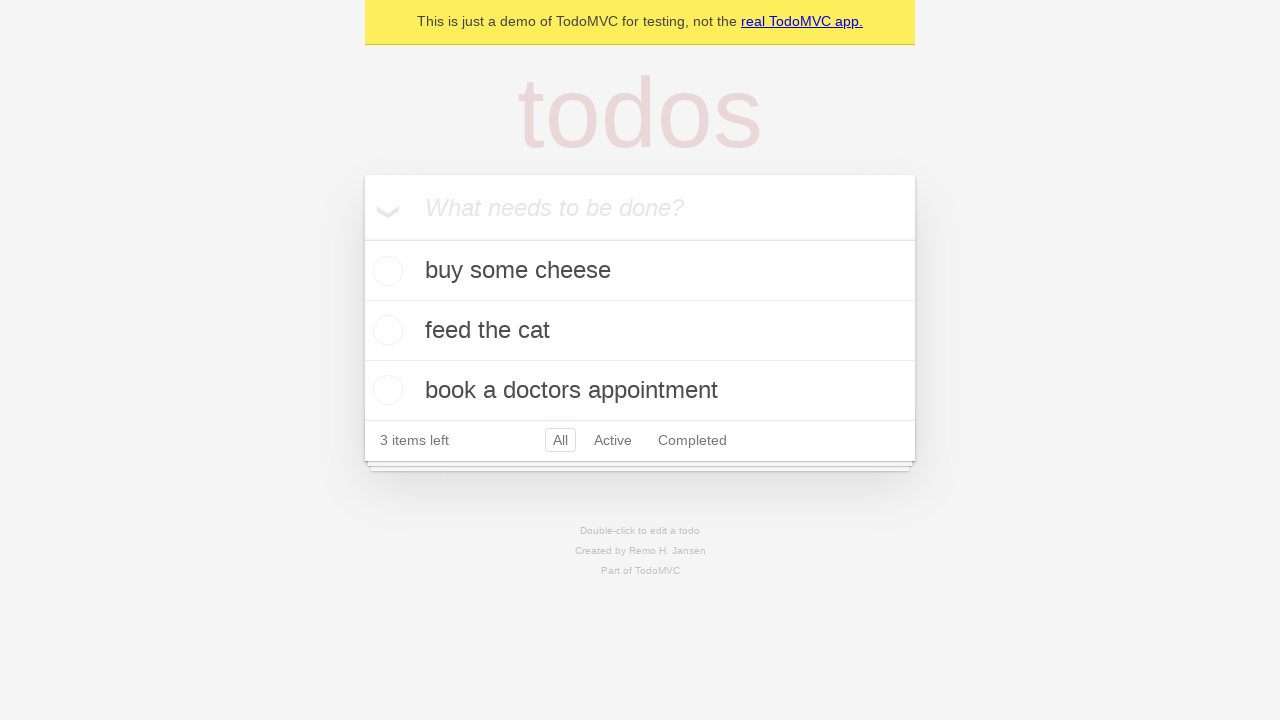

Checked the second todo item to mark it as complete at (385, 330) on internal:testid=[data-testid="todo-item"s] >> nth=1 >> internal:role=checkbox
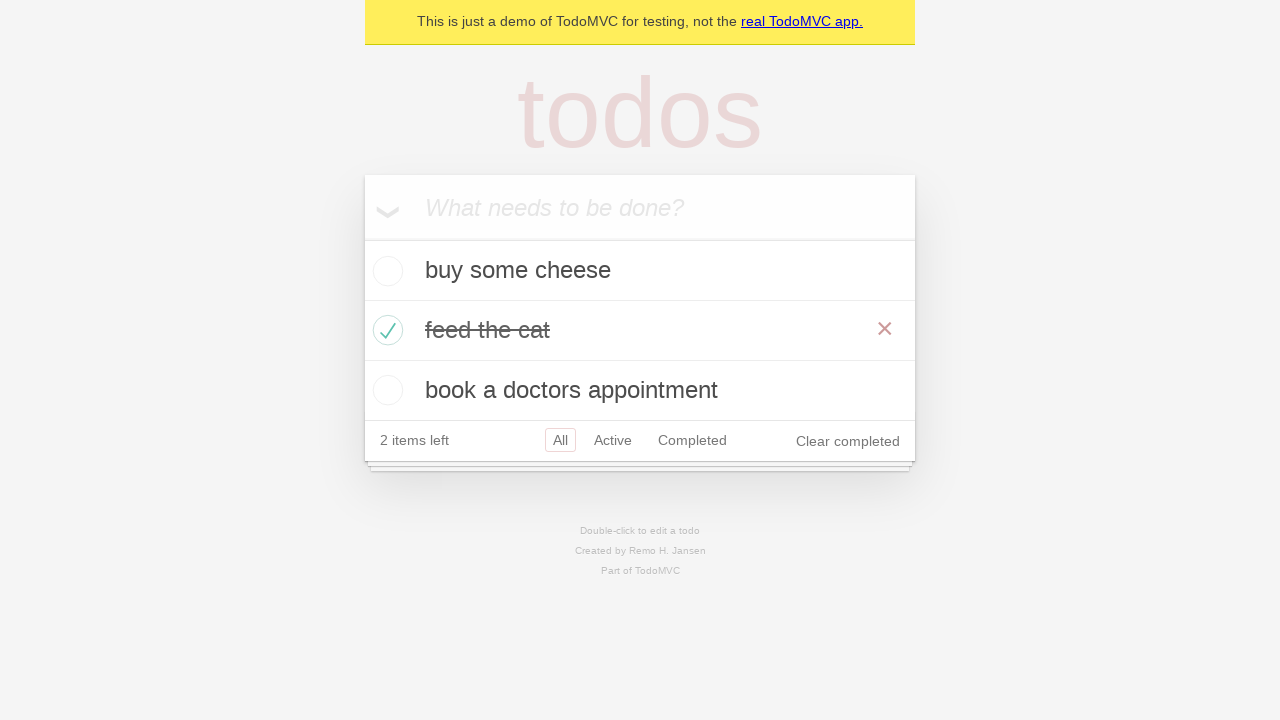

Clicked Active filter to display only incomplete items at (613, 440) on internal:role=link[name="Active"i]
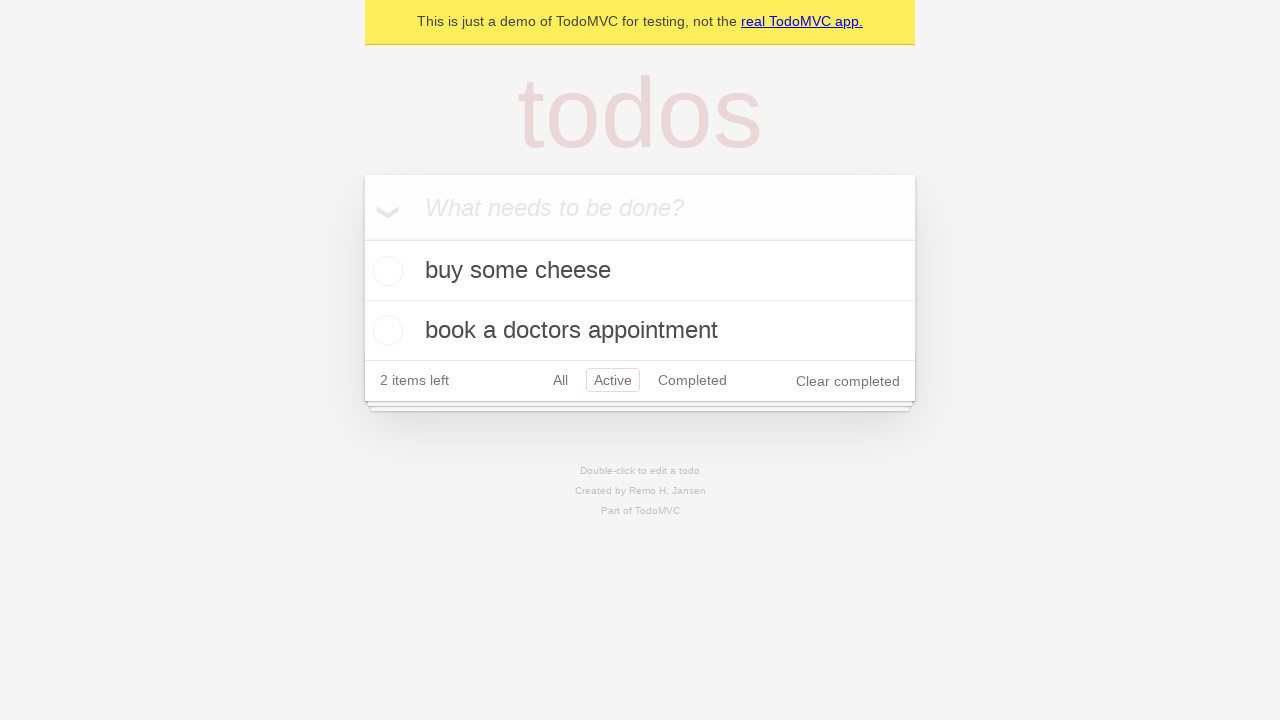

Waited for filtered view showing 2 active (incomplete) items
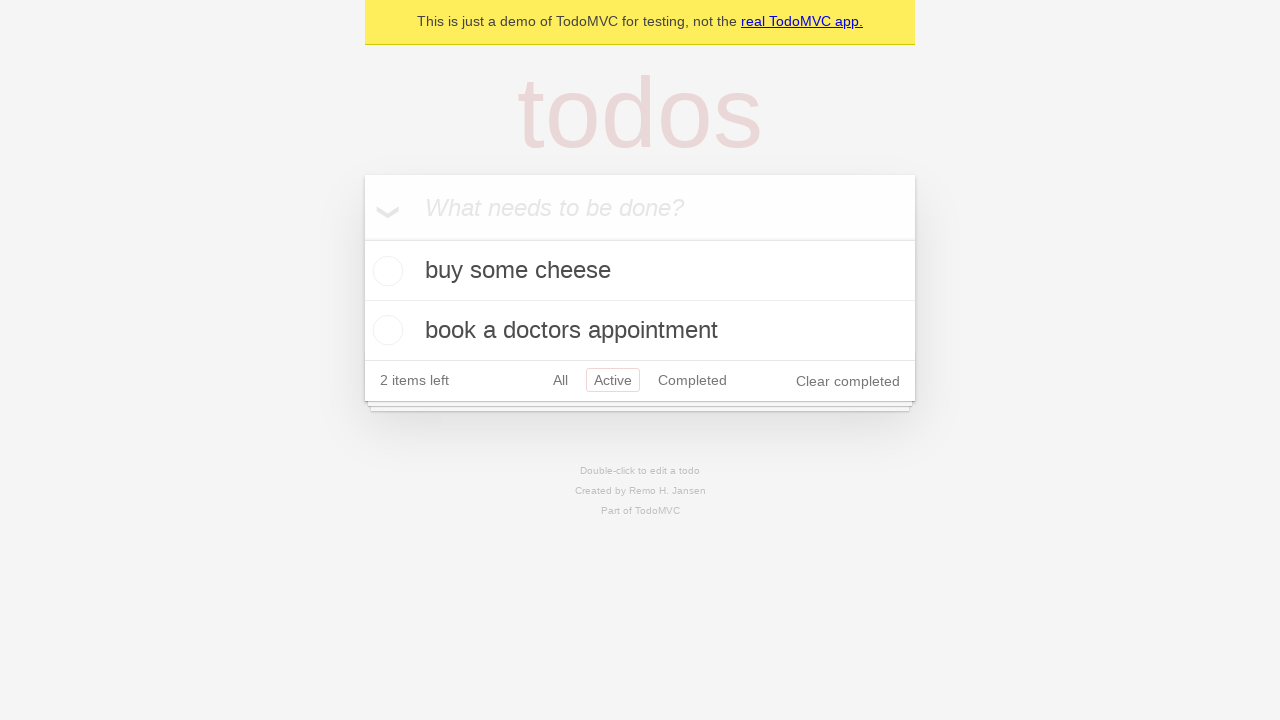

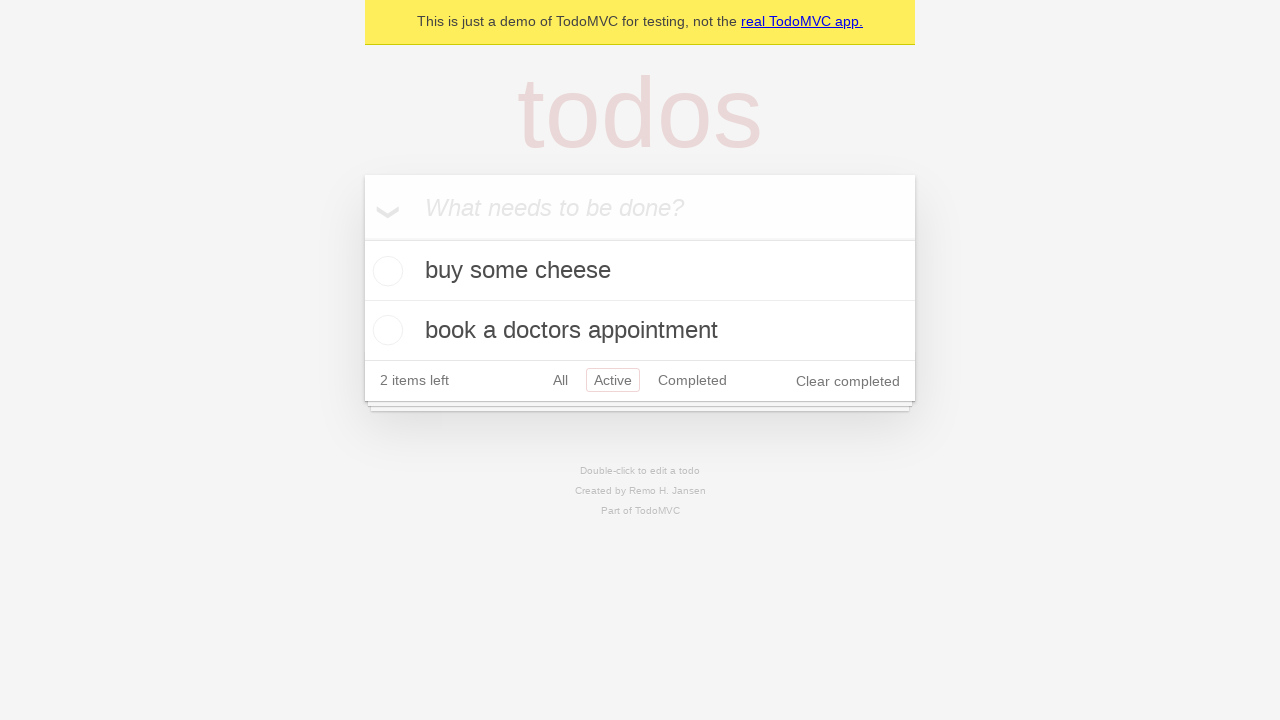